Tests the add/remove elements functionality by clicking to add 5 elements, verifying they exist, then removing them all and verifying they're gone

Starting URL: http://the-internet.herokuapp.com/

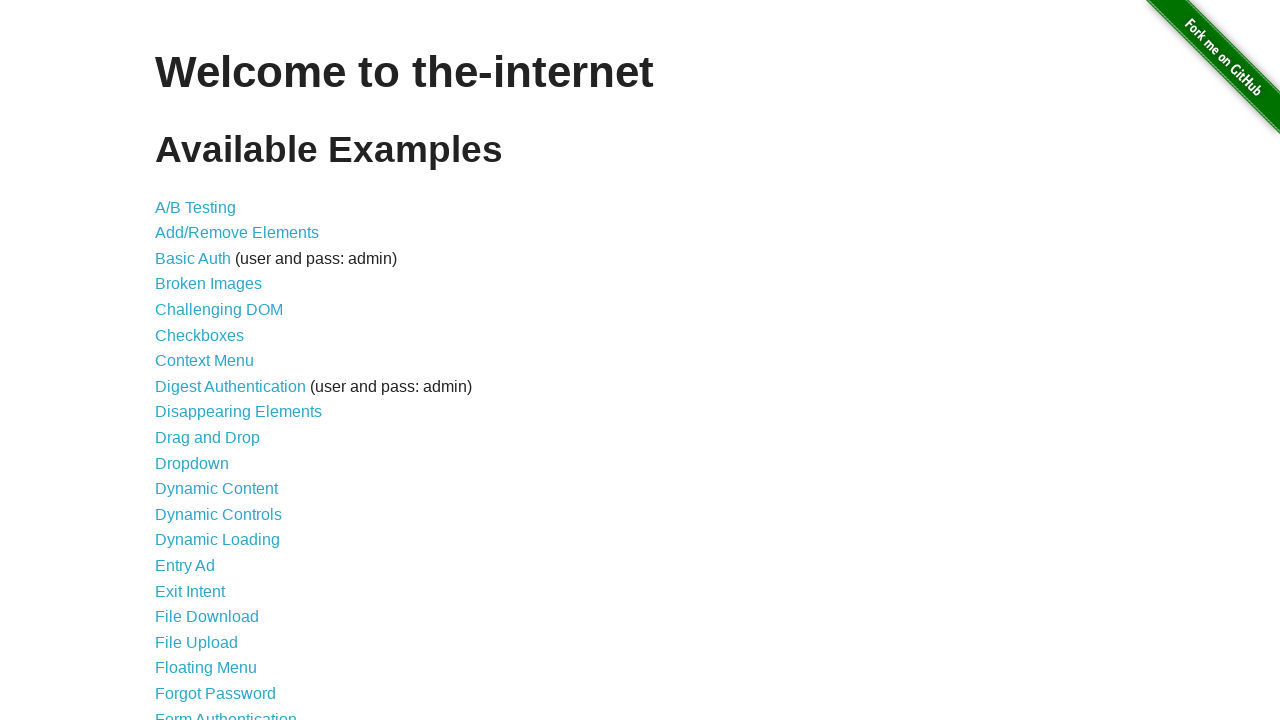

Clicked link to navigate to add/remove elements page at (237, 233) on a[href='/add_remove_elements/']
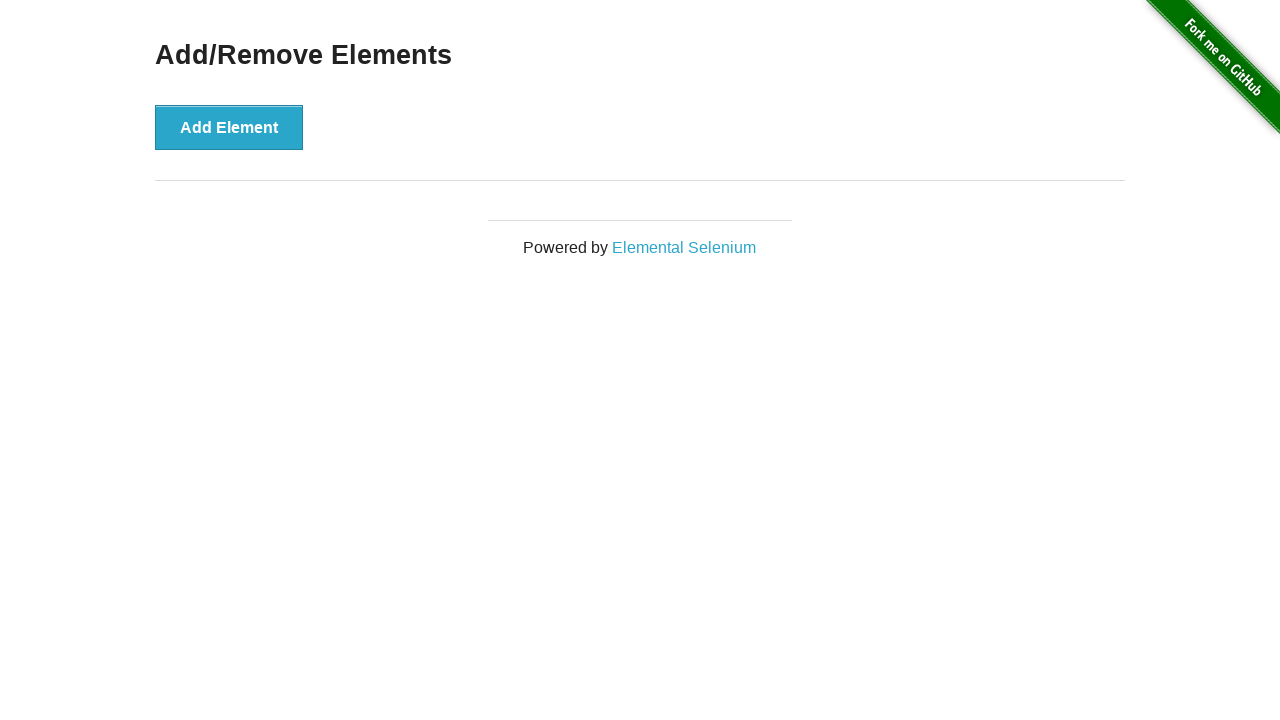

Add/remove elements page loaded
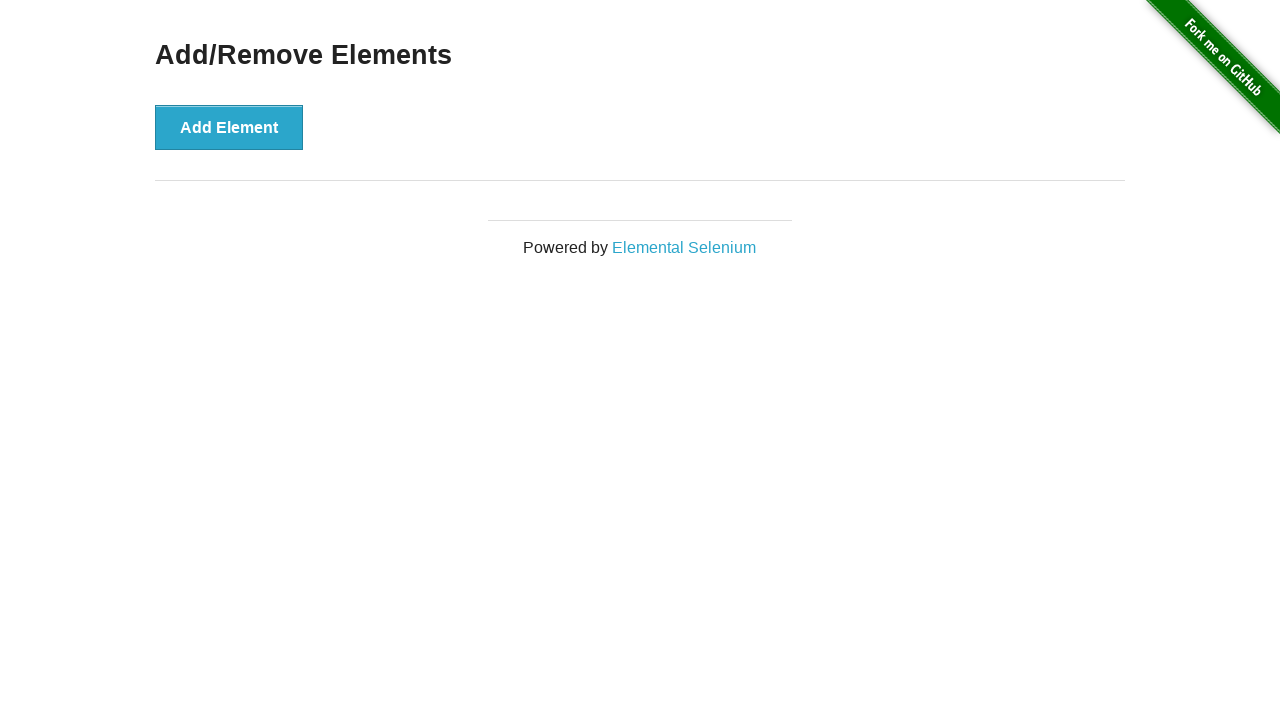

Clicked Add Element button (click 1/5) at (229, 127) on .example > button:first-child
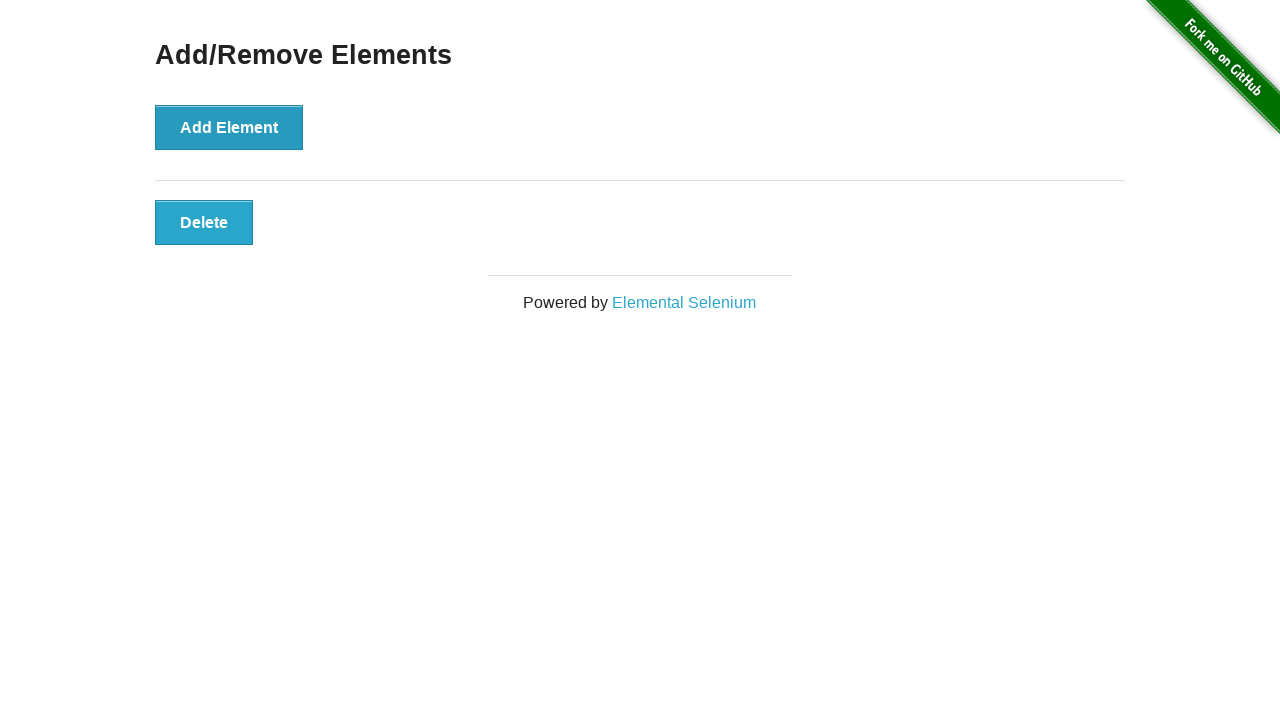

Clicked Add Element button (click 2/5) at (229, 127) on .example > button:first-child
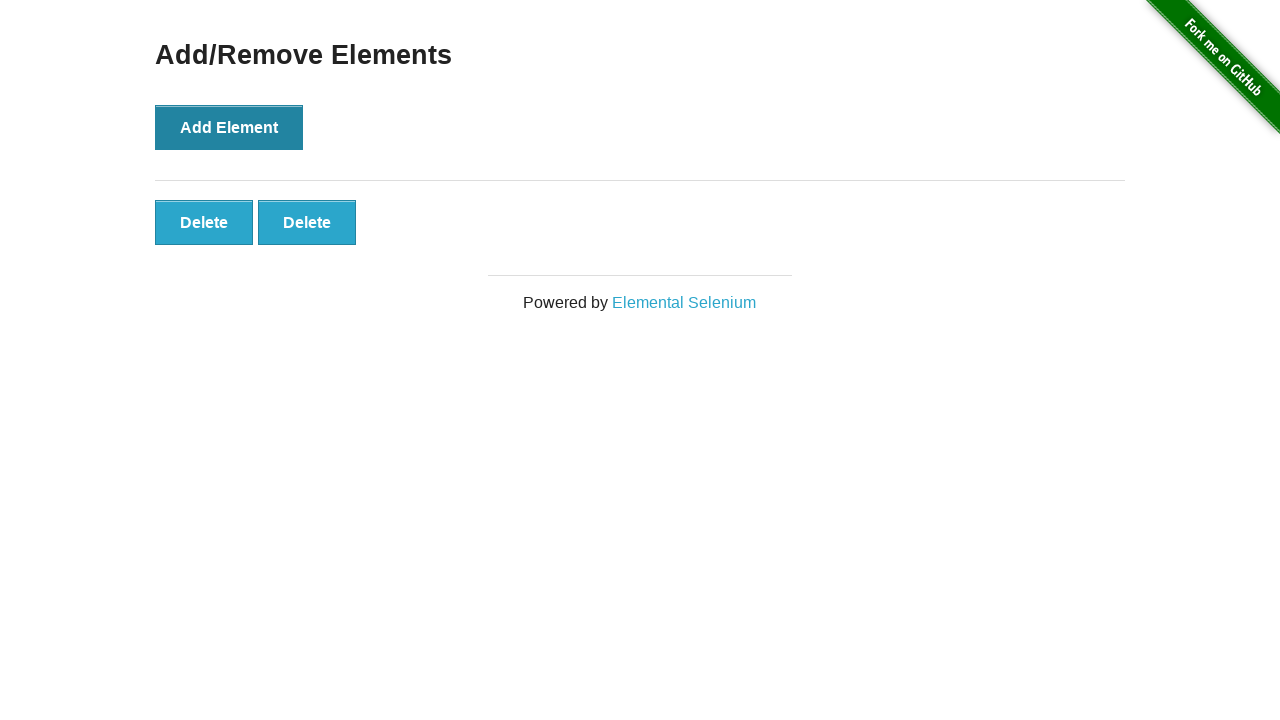

Clicked Add Element button (click 3/5) at (229, 127) on .example > button:first-child
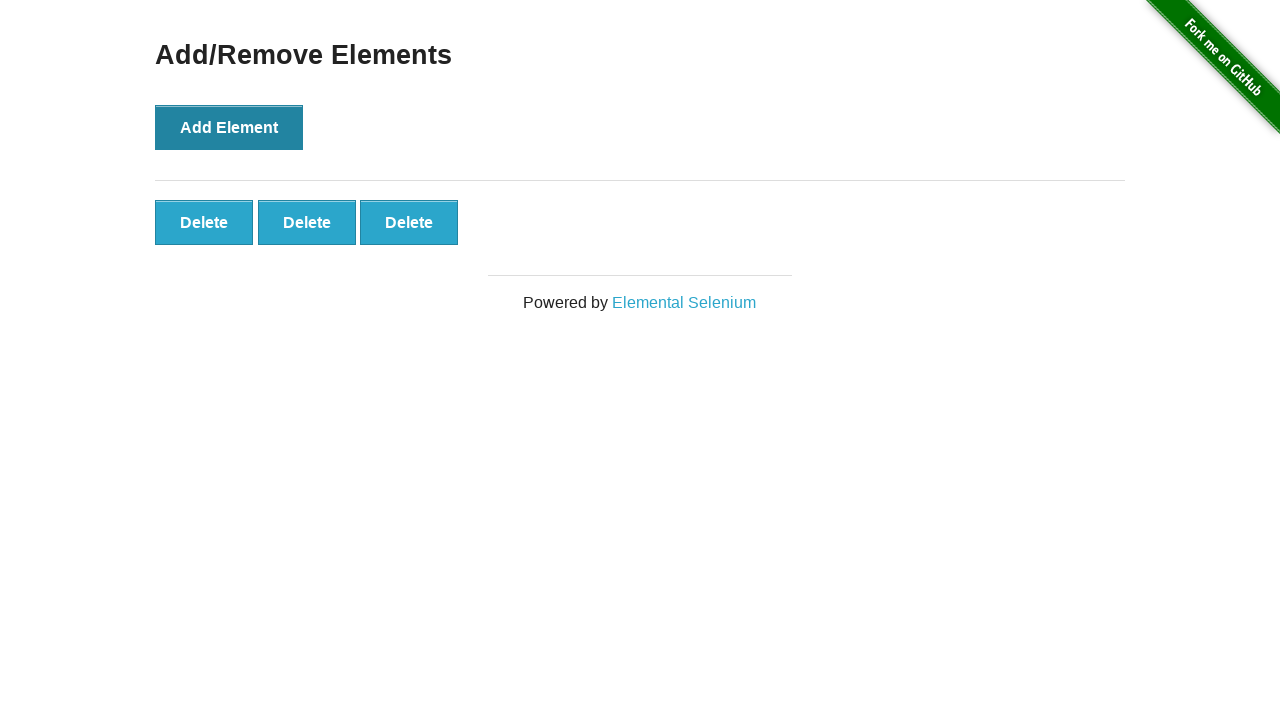

Clicked Add Element button (click 4/5) at (229, 127) on .example > button:first-child
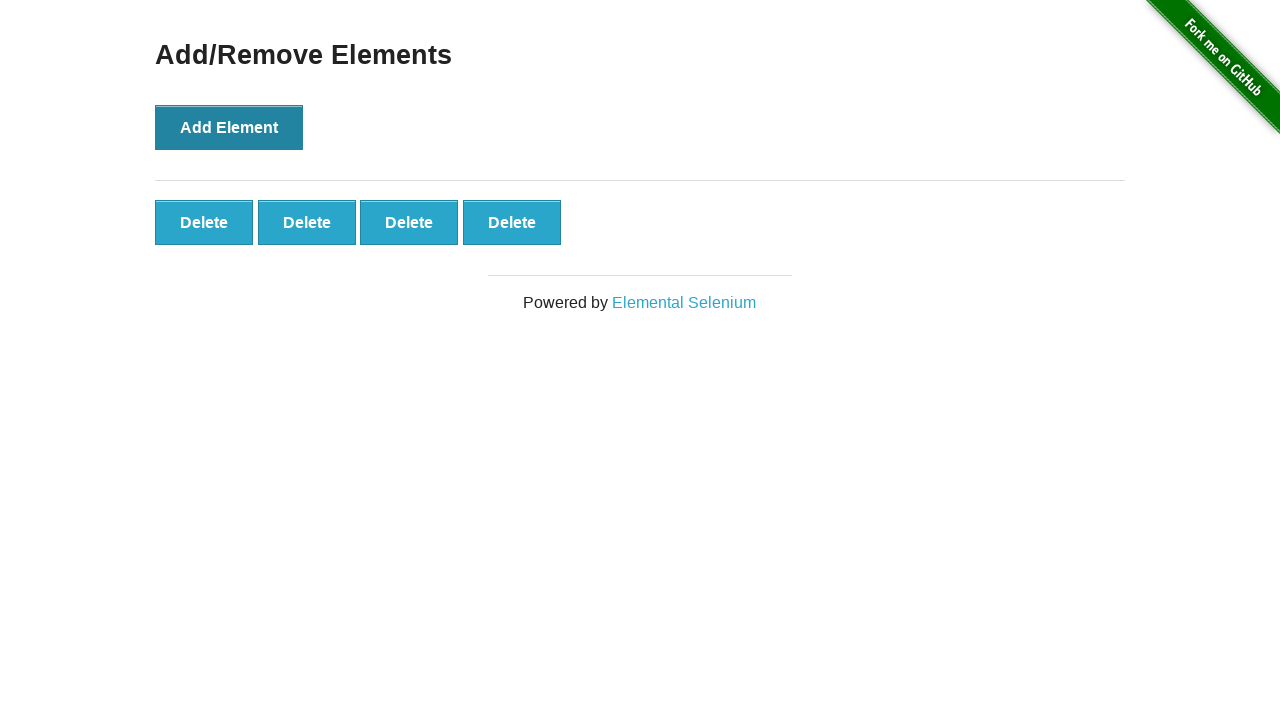

Clicked Add Element button (click 5/5) at (229, 127) on .example > button:first-child
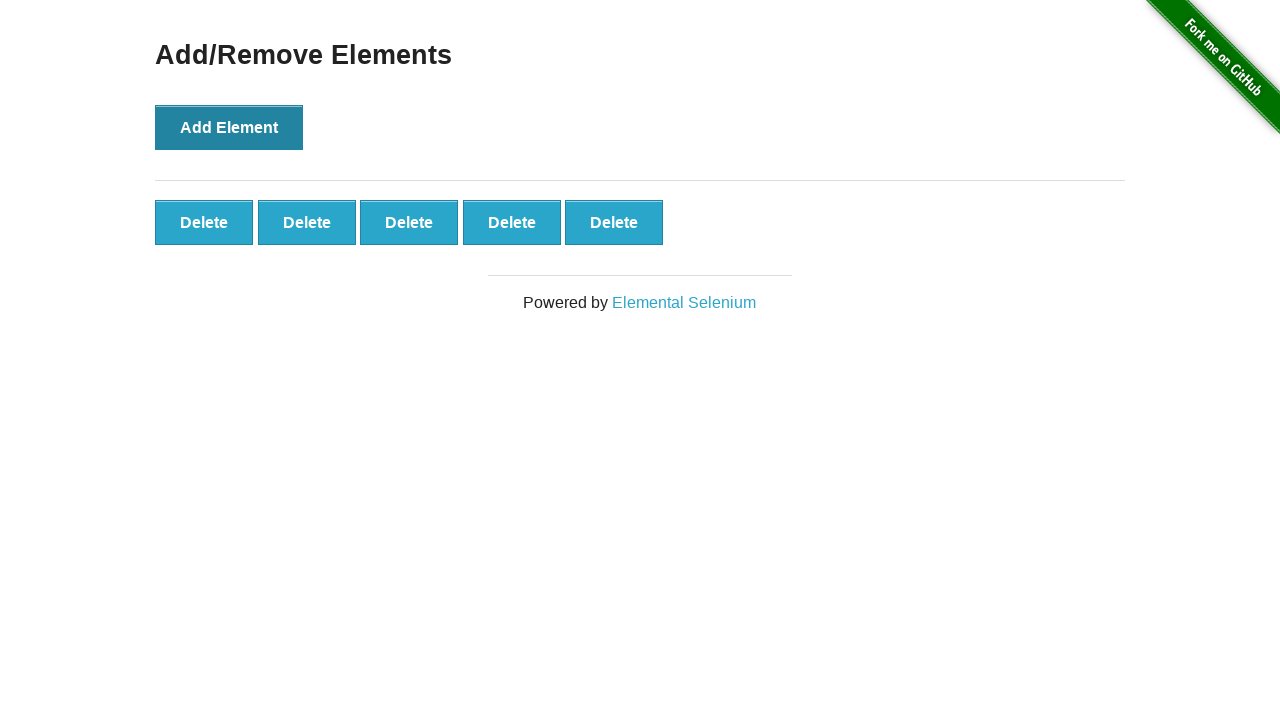

Verified that 5 elements were created
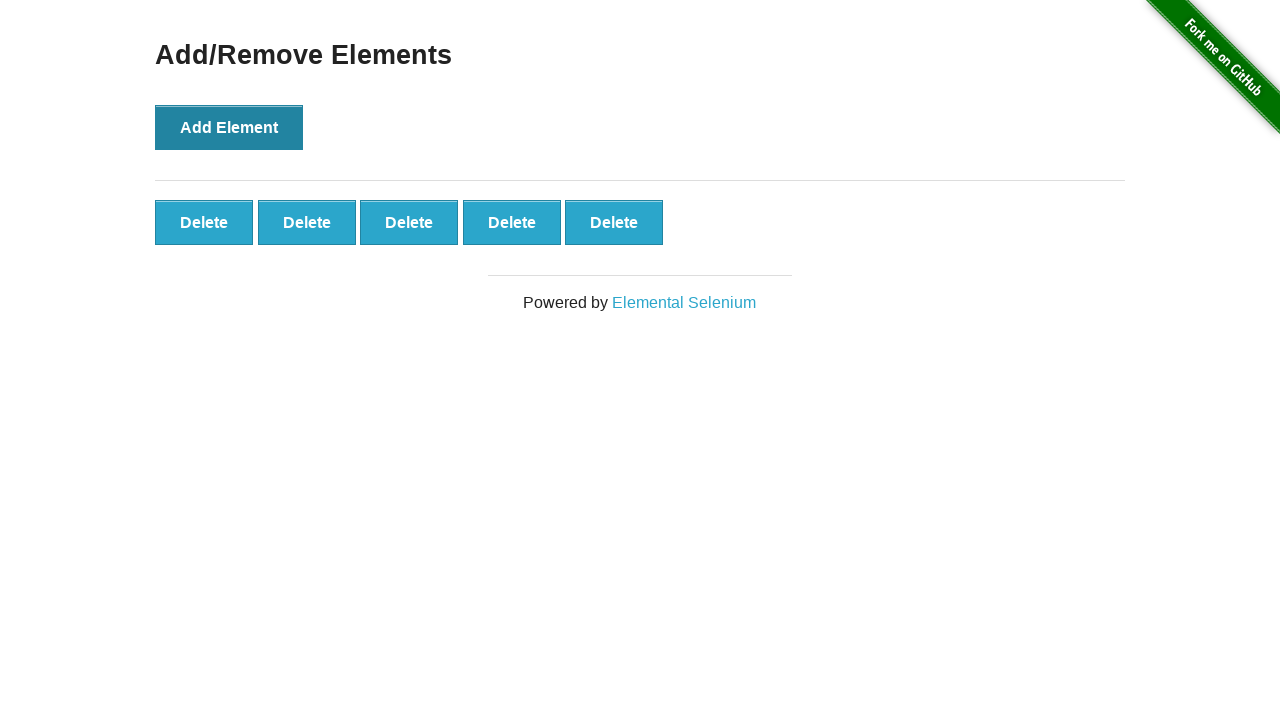

Clicked delete button to remove element (removal 1/5) at (204, 222) on .added-manually
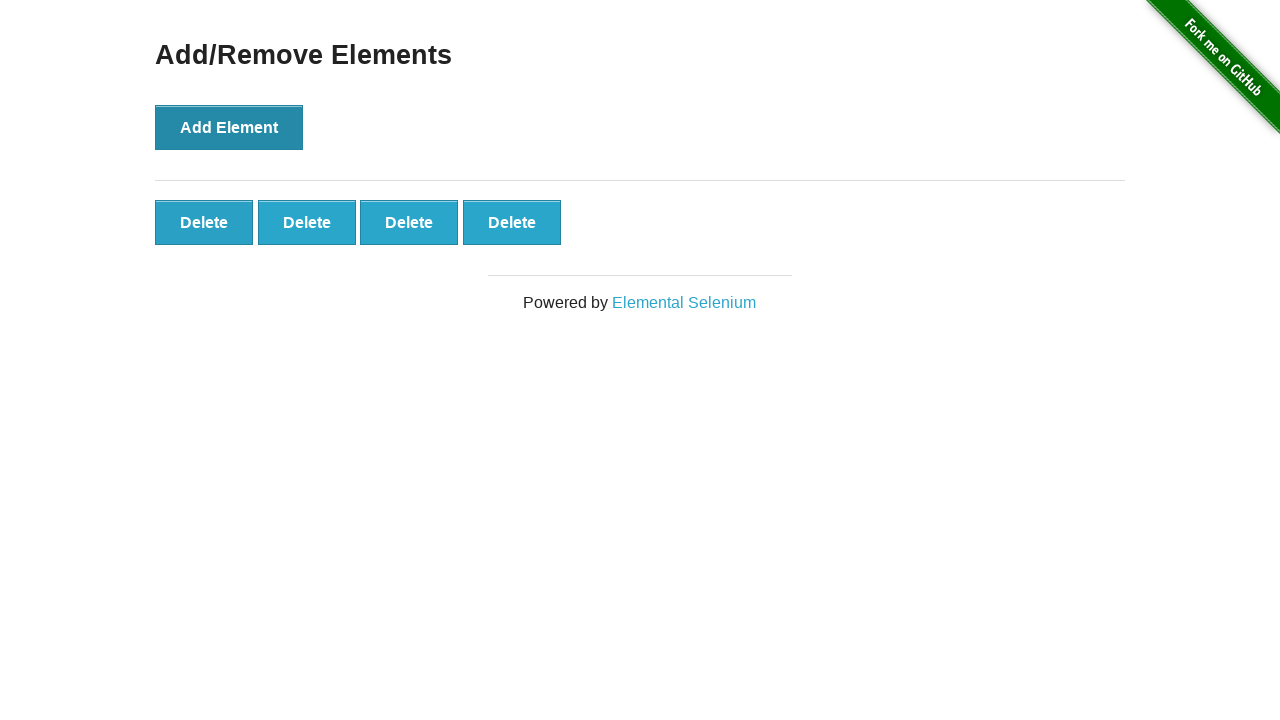

Clicked delete button to remove element (removal 2/5) at (204, 222) on .added-manually
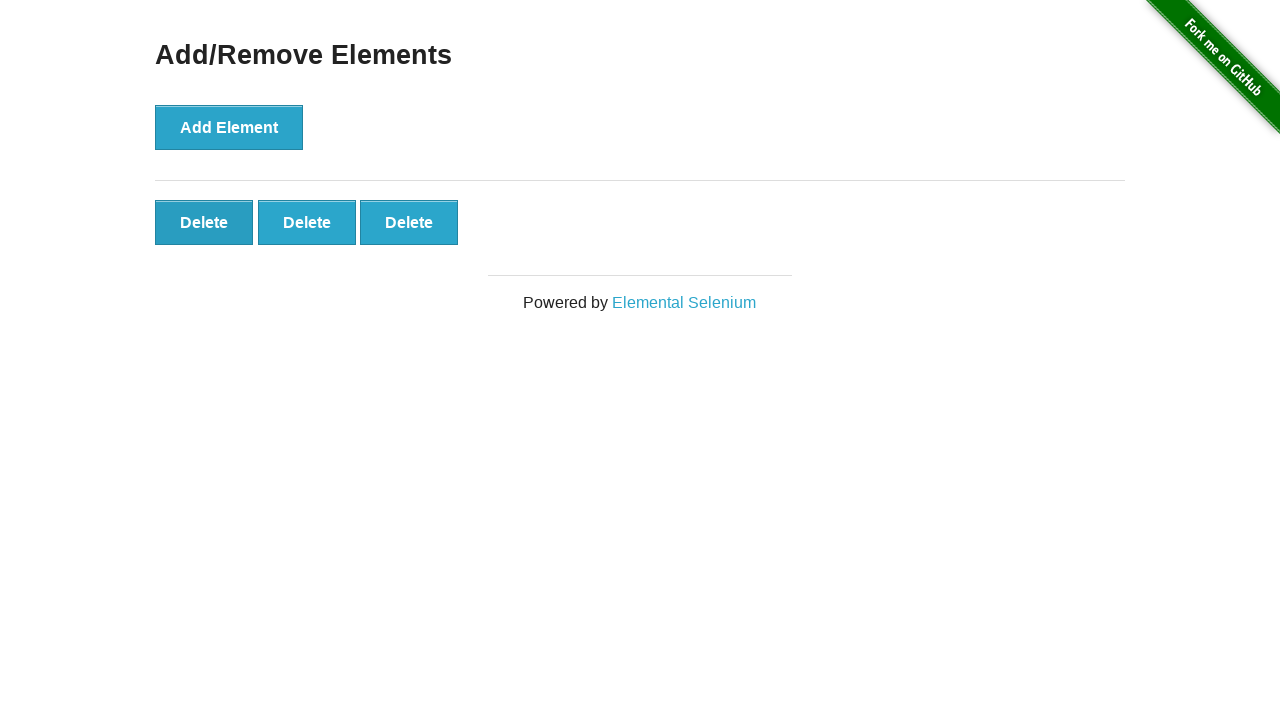

Clicked delete button to remove element (removal 3/5) at (204, 222) on .added-manually
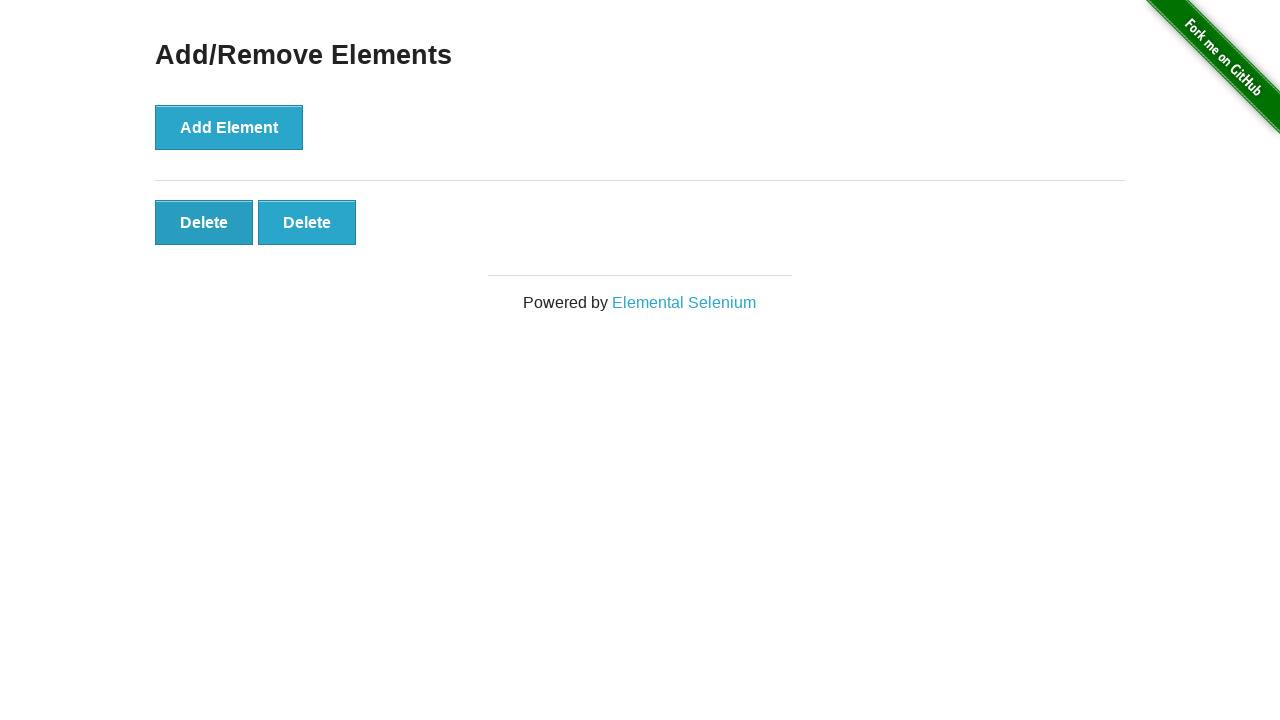

Clicked delete button to remove element (removal 4/5) at (204, 222) on .added-manually
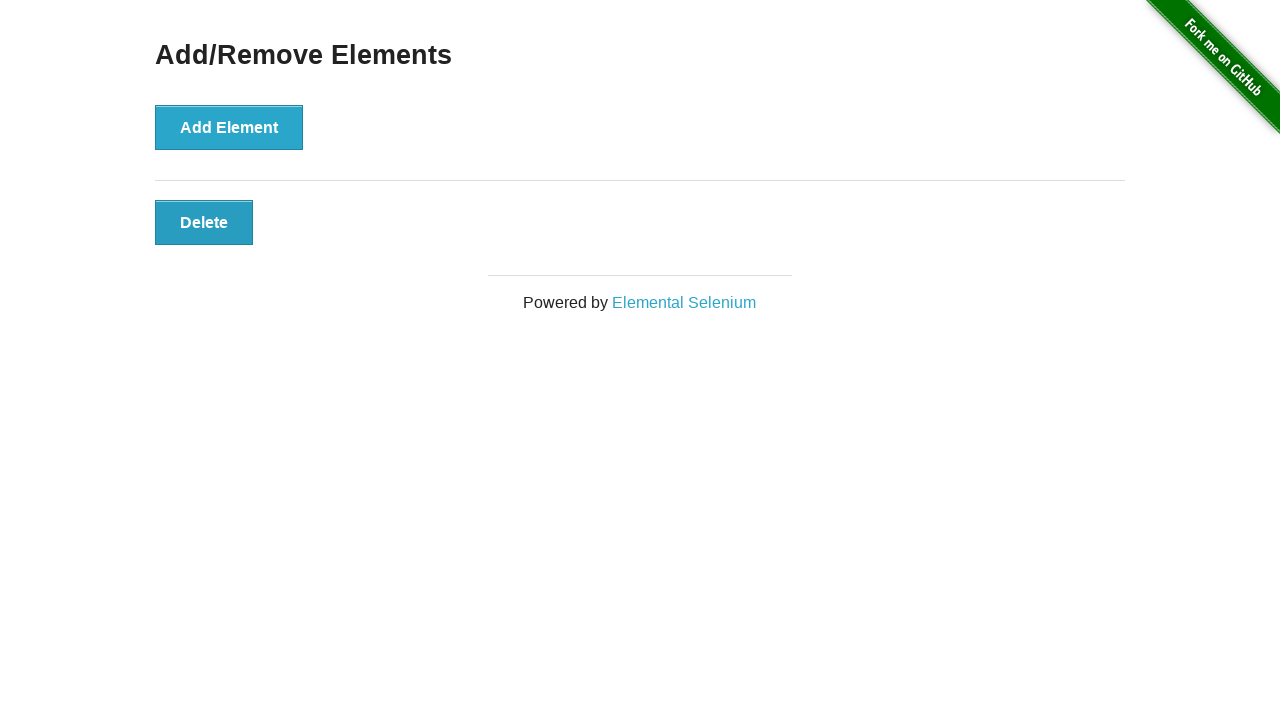

Clicked delete button to remove element (removal 5/5) at (204, 222) on .added-manually
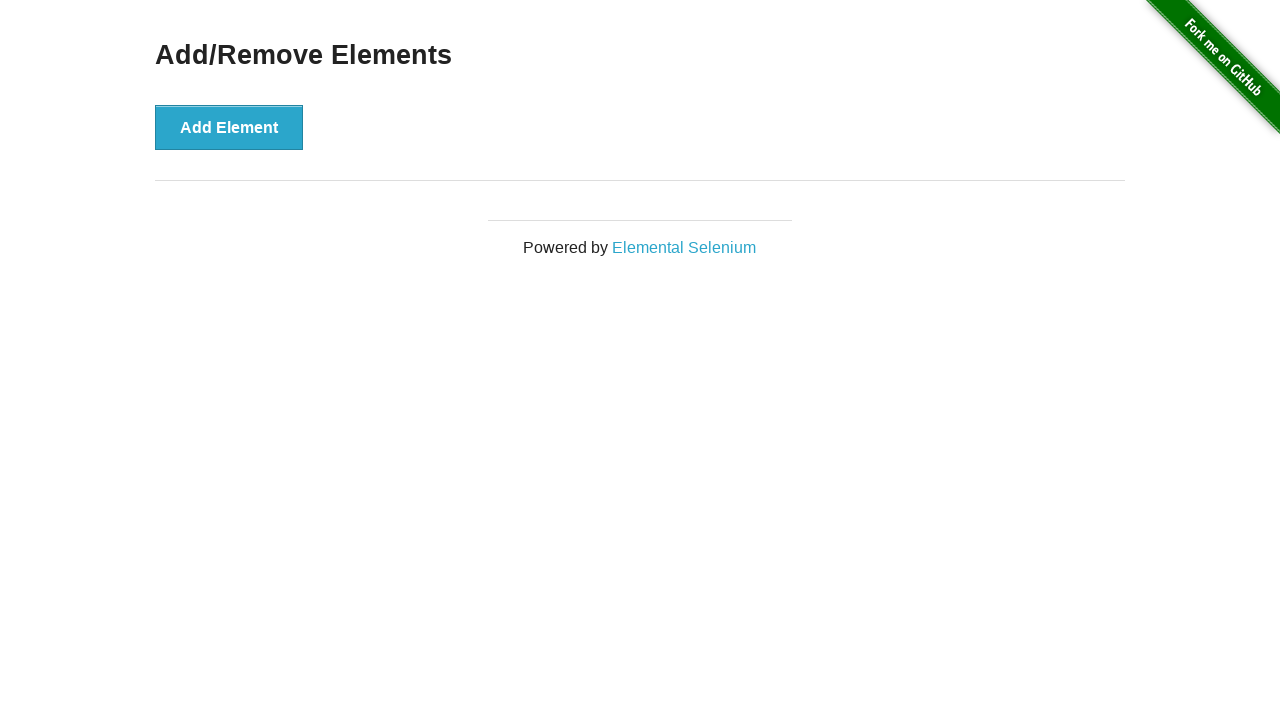

Verified that all elements were removed (0 remaining)
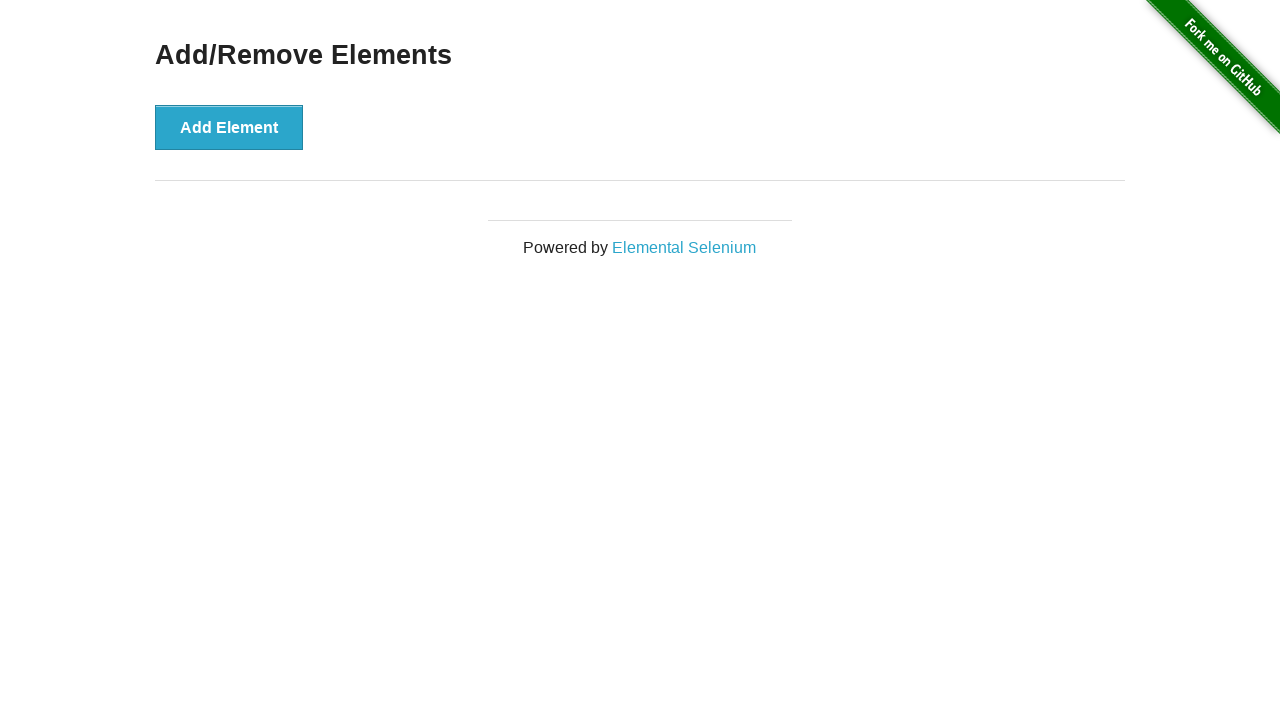

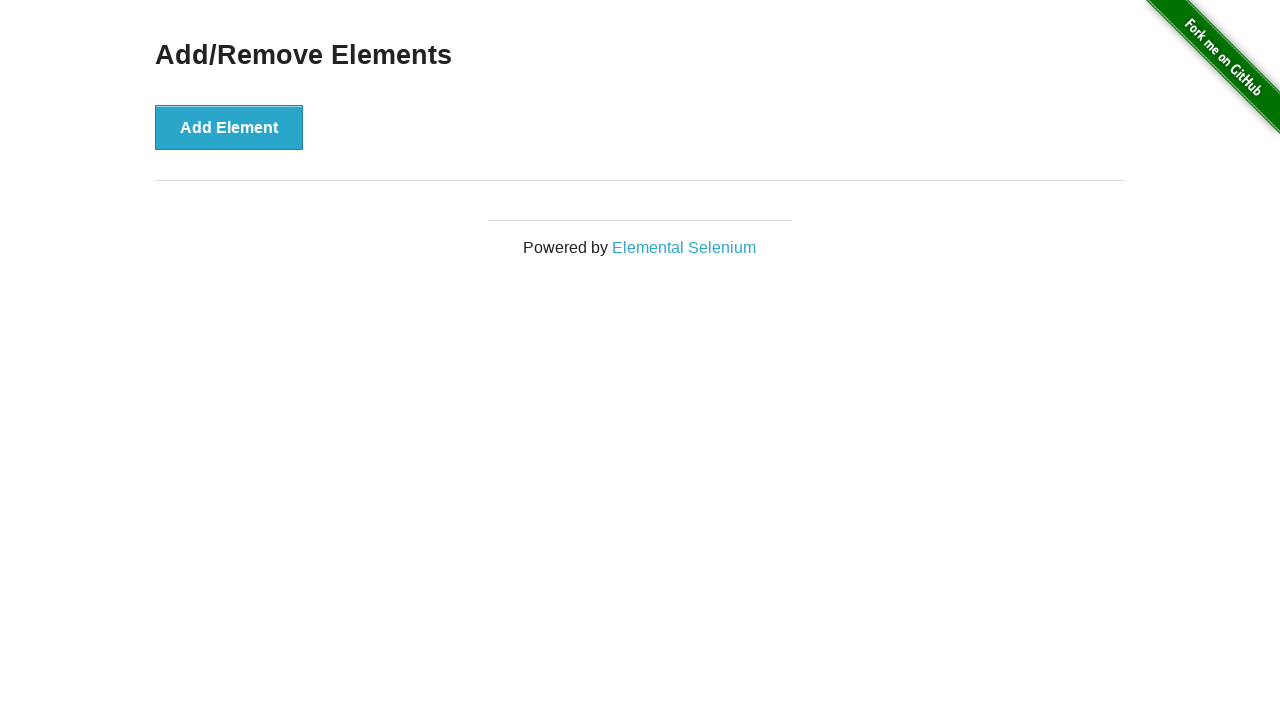